Tests a credit calculator by filling in loan amount, initial payment, and credit term fields, then clicking the calculate button to get results.

Starting URL: http://creditcalculator.pointschool.ru/

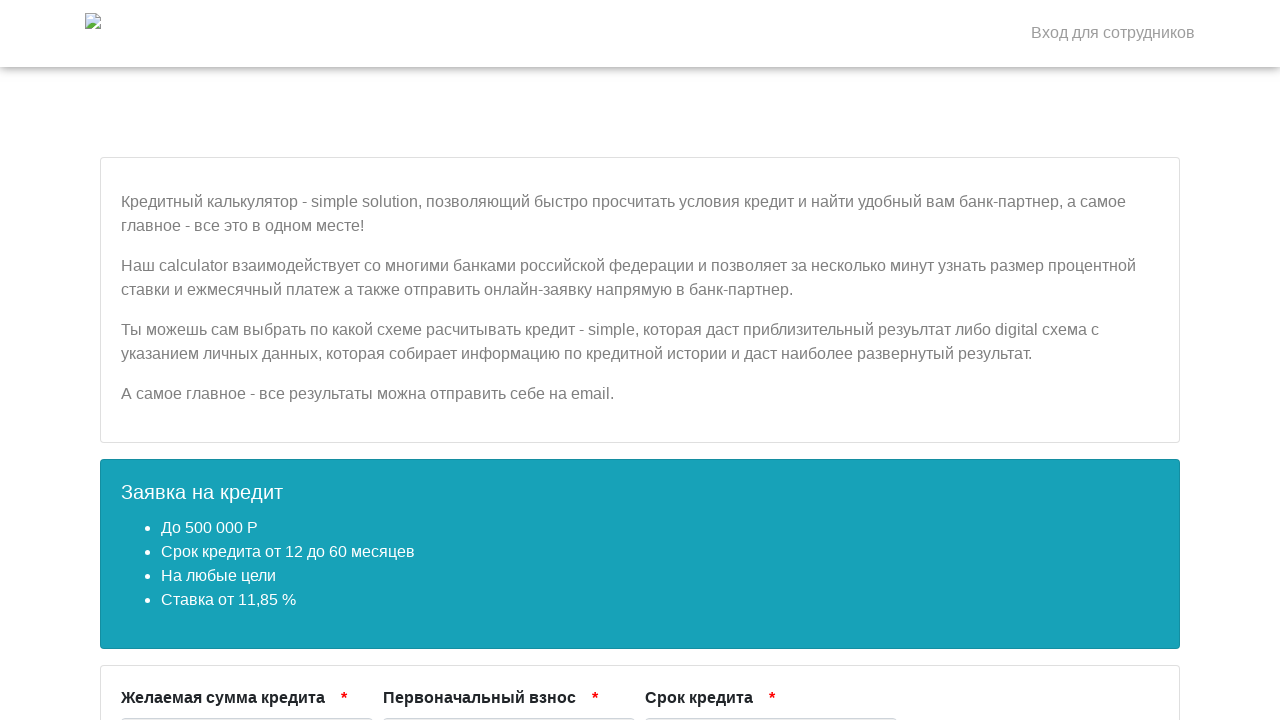

Filled desired loan amount field with 300000 on input[name='field-desired-loan']
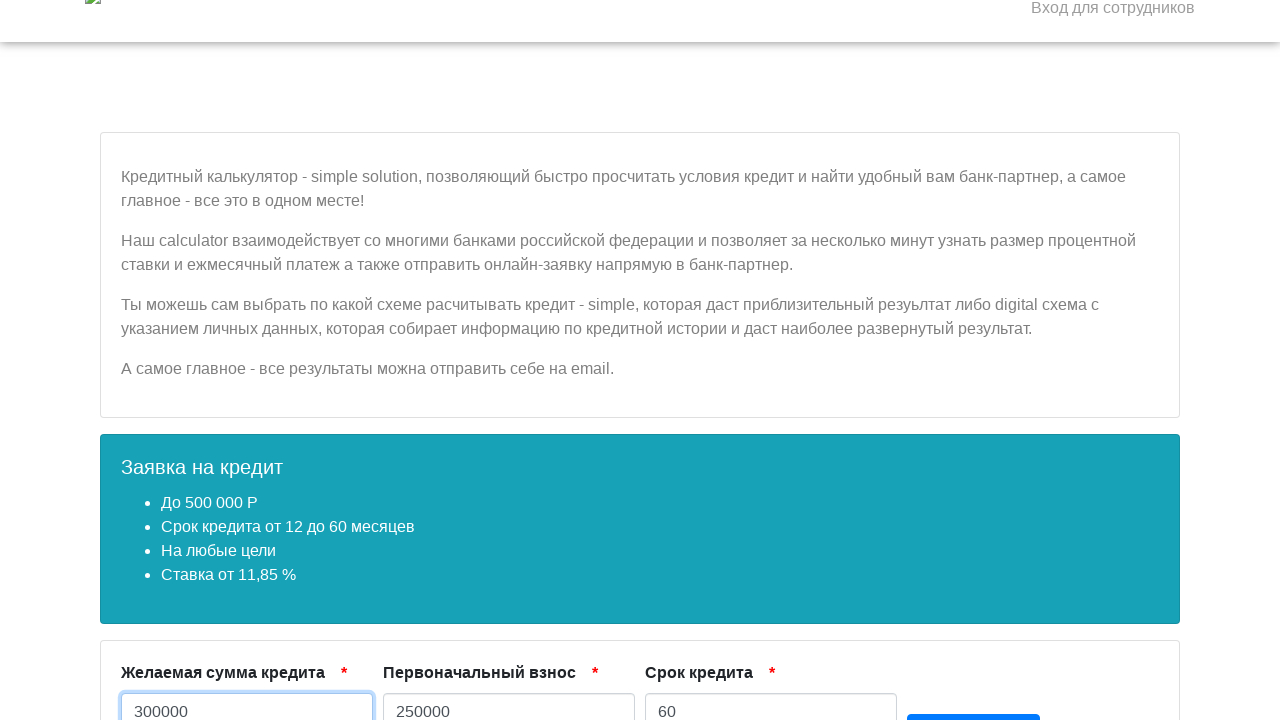

Filled initial payment field with 100000 on input[name='field-initial-payment']
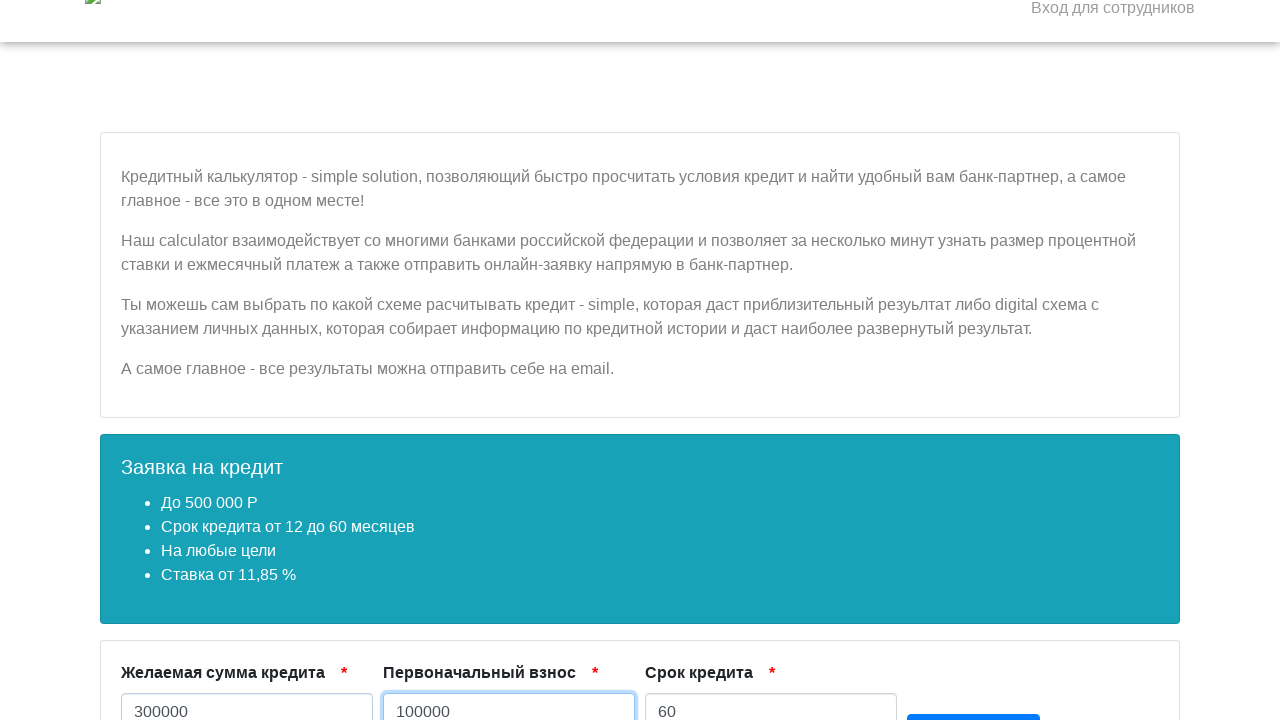

Filled credit term field with 12 months on input[name='field-credit-term']
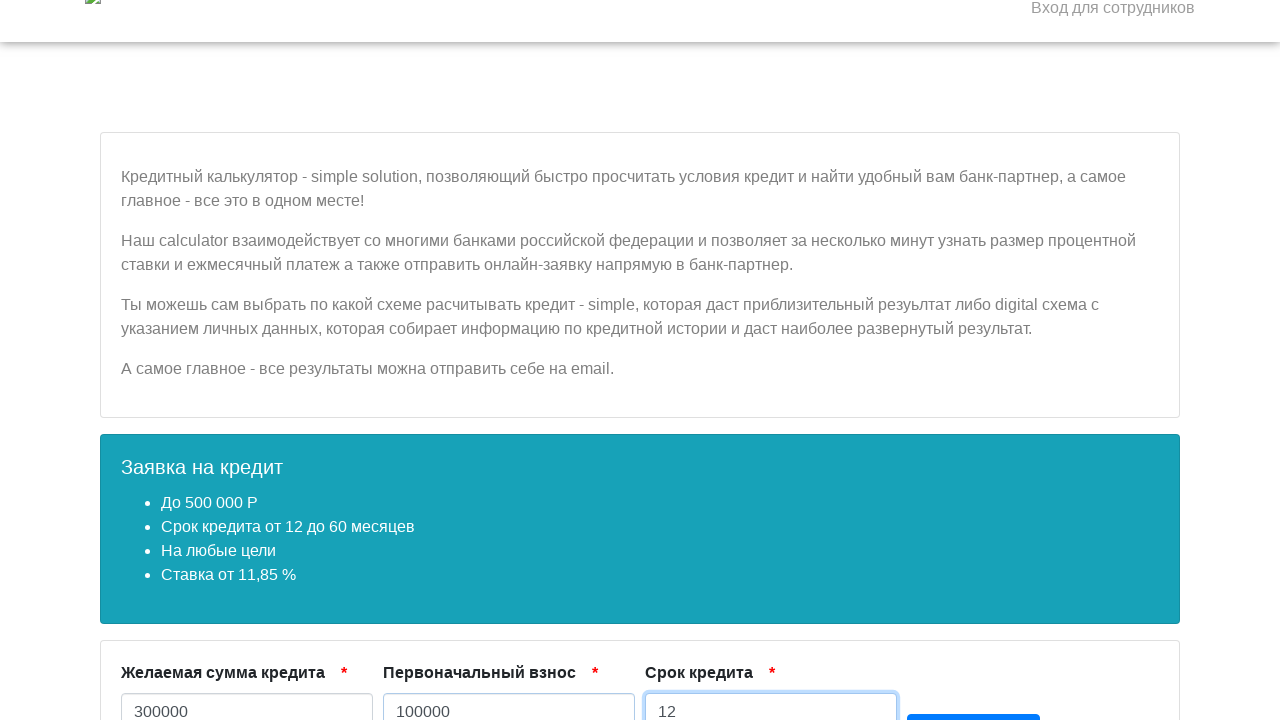

Clicked the calculate button at (974, 701) on [data-btn-action='do-result']
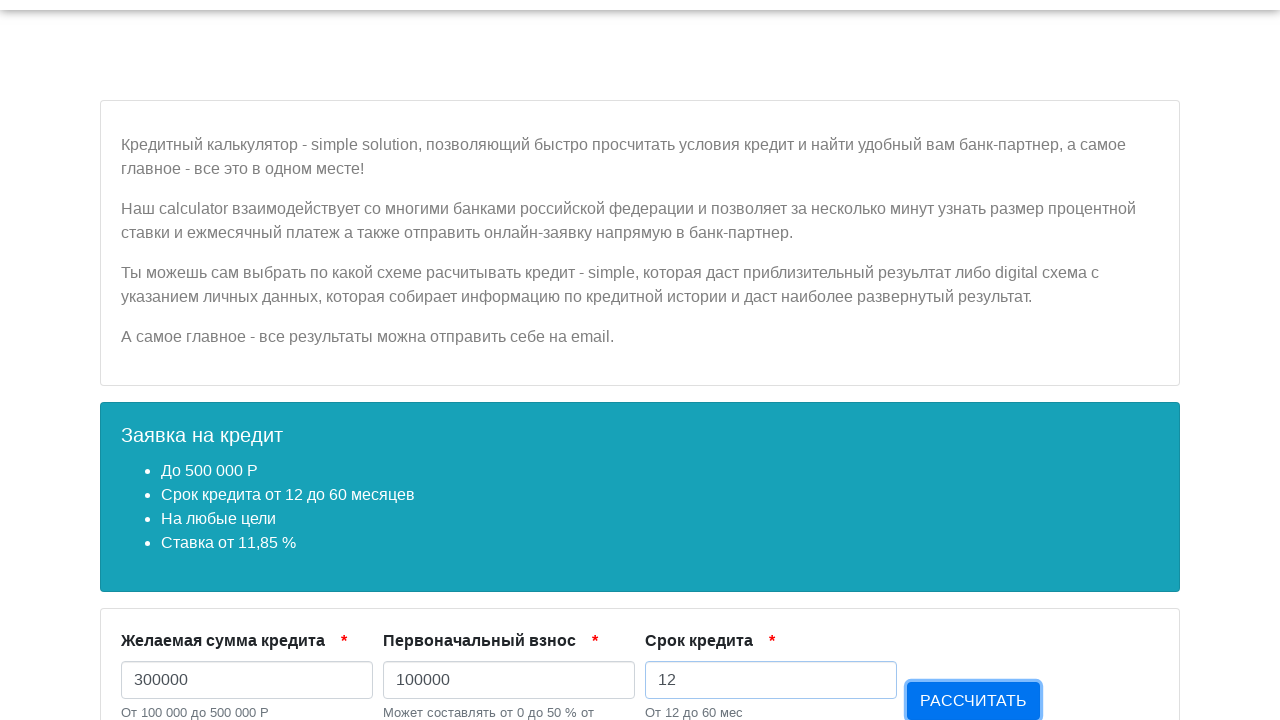

Calculator results loaded successfully
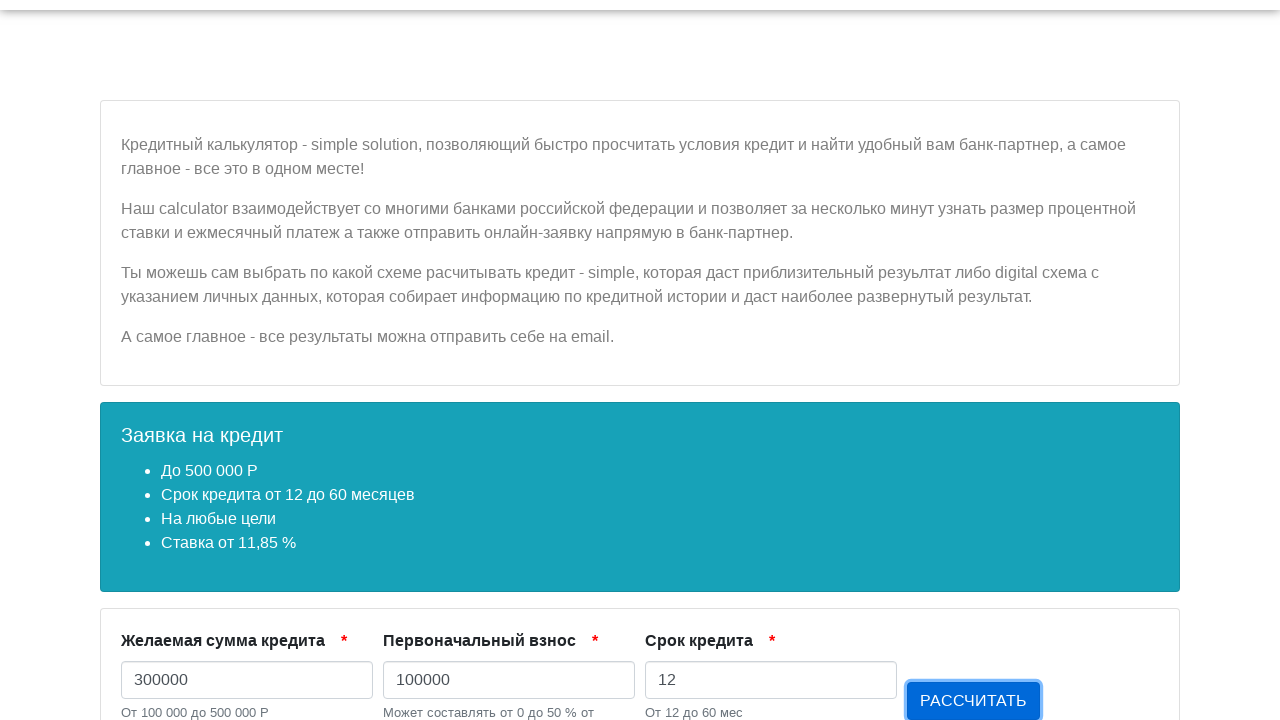

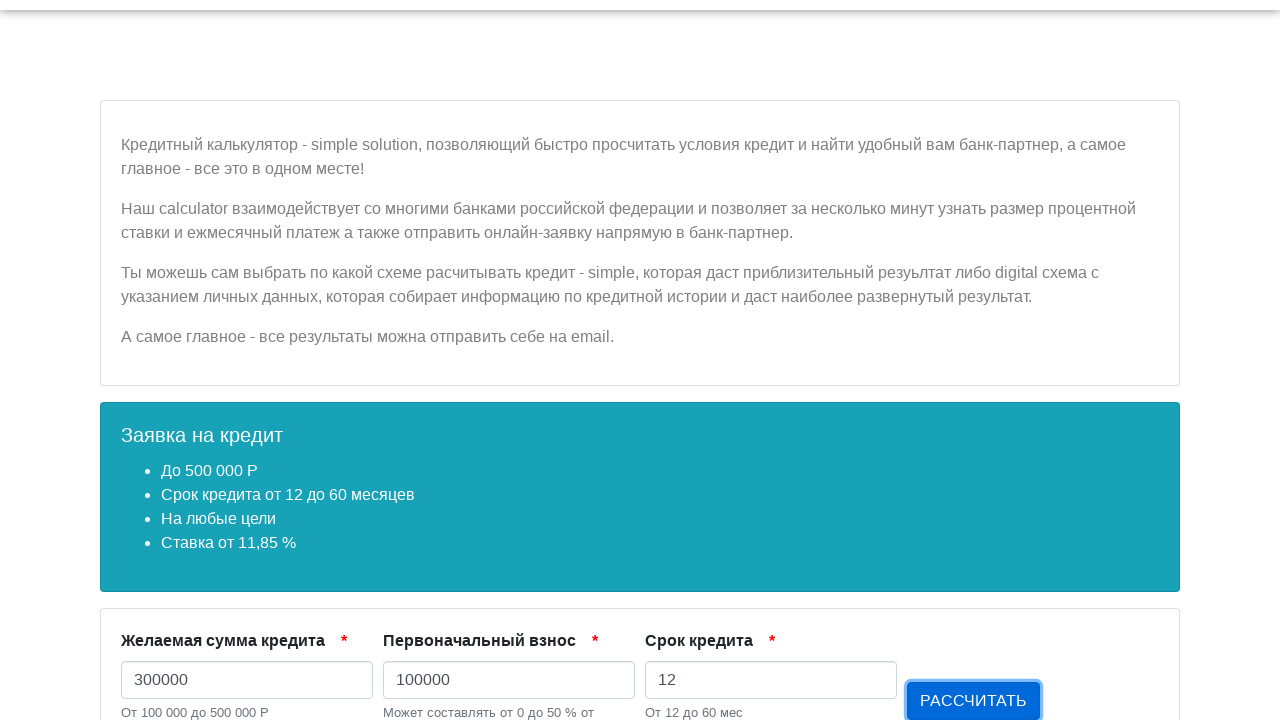